Automates the Human Benchmark typing test by clicking on the text box and typing the displayed characters to complete the test.

Starting URL: https://humanbenchmark.com/tests/typing

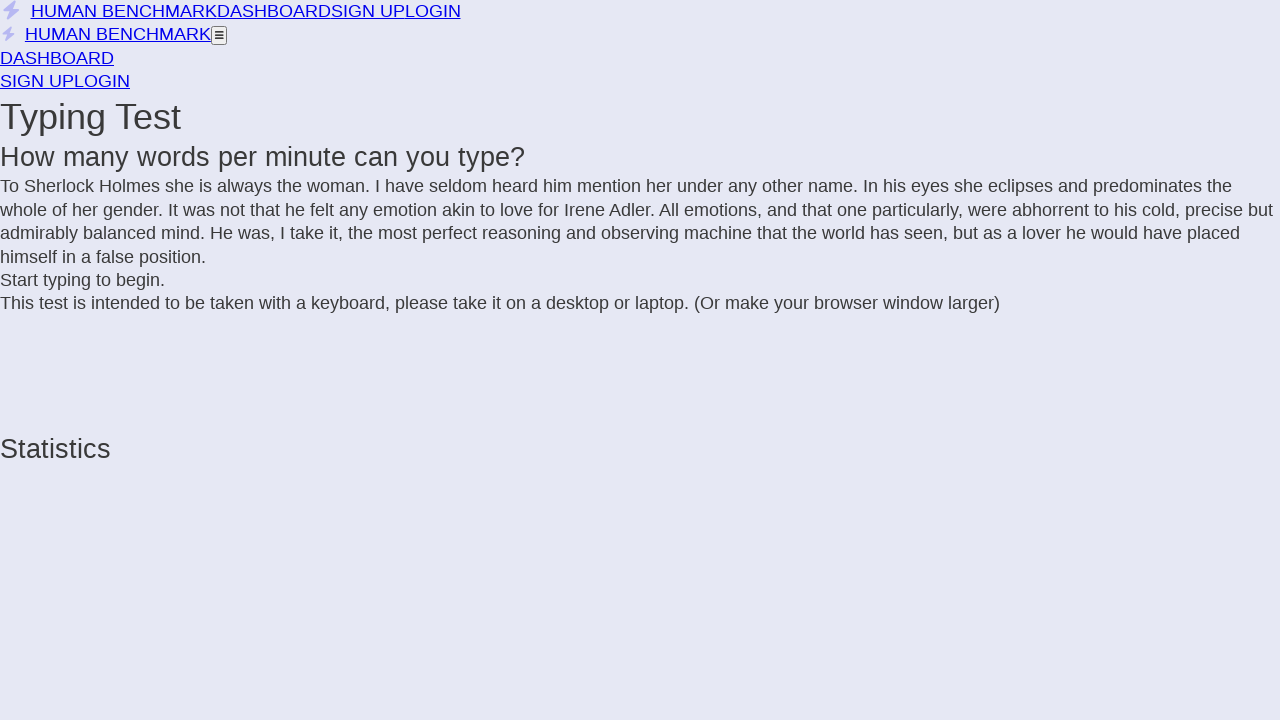

Typing test loaded - letters container found
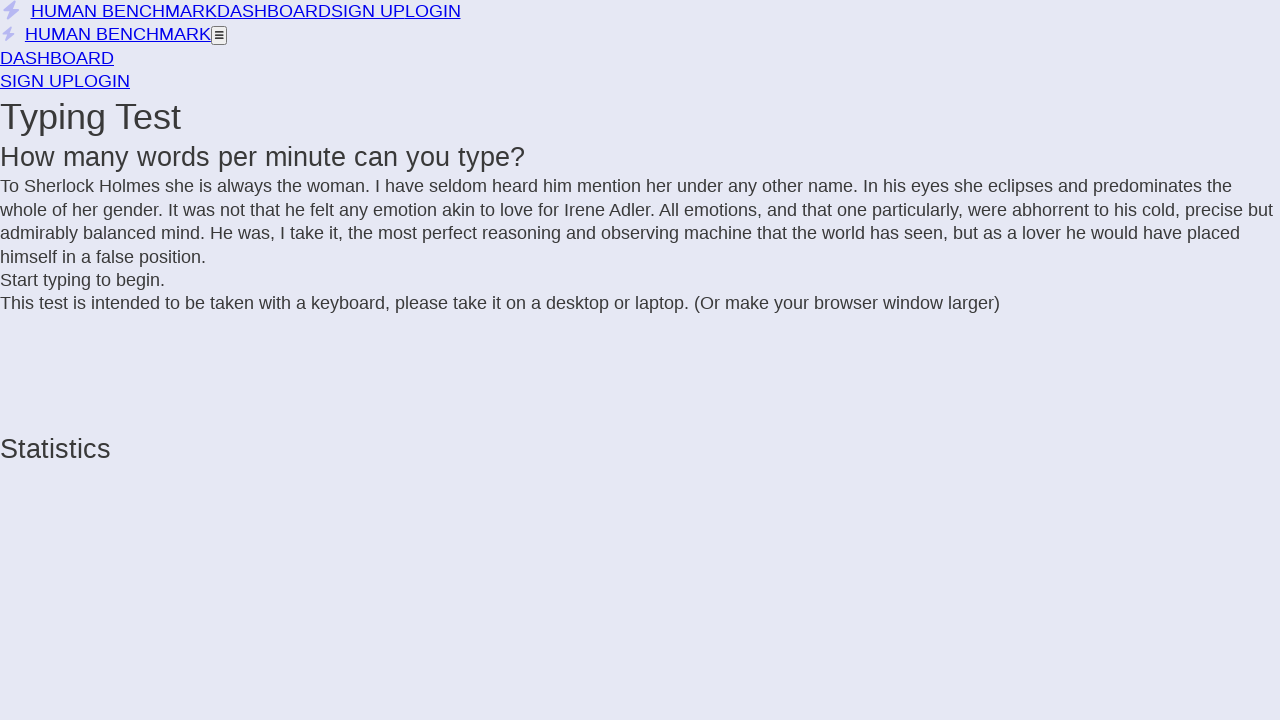

Clicked on the text box to start typing at (640, 222) on div.letters.notranslate
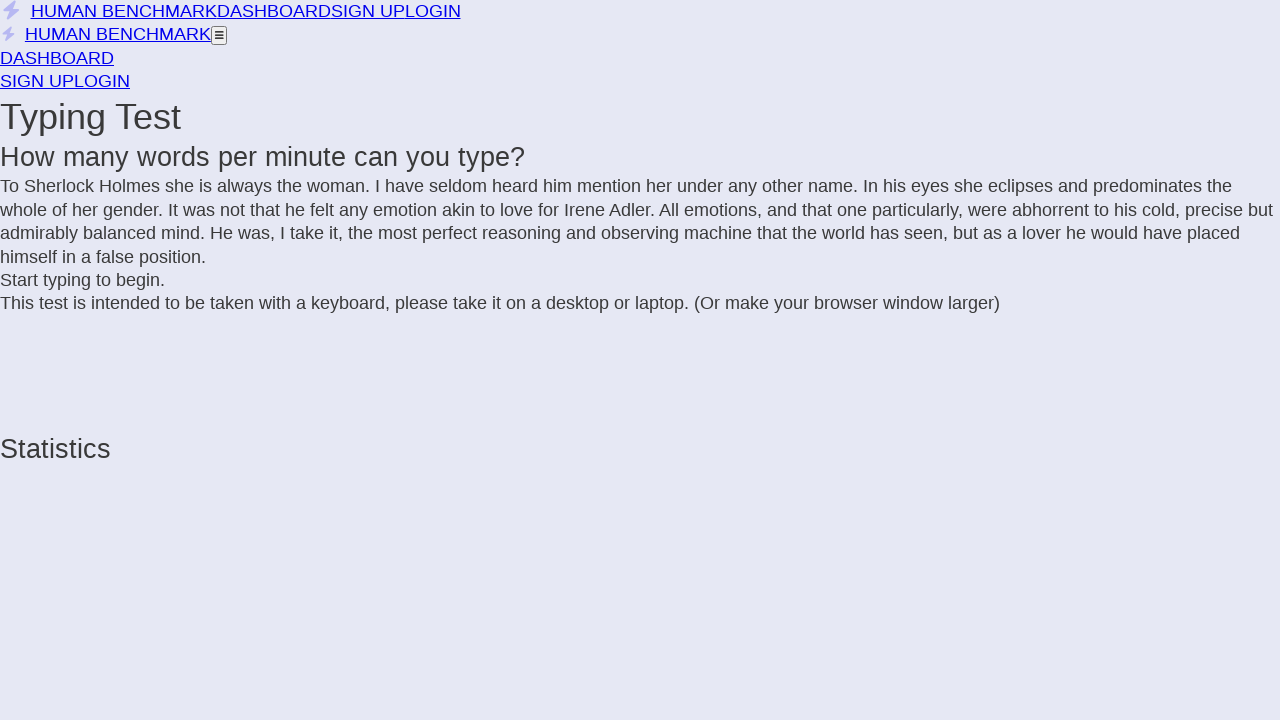

Retrieved all incomplete character elements
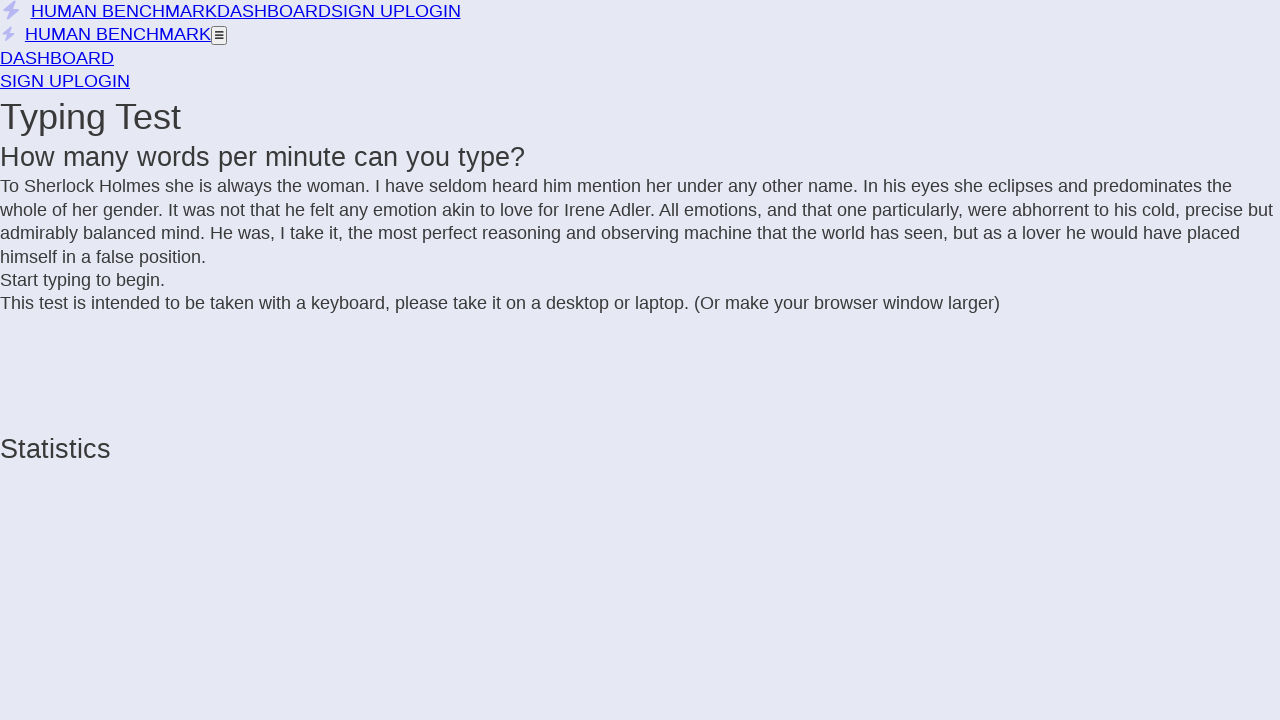

Built character string to type: 'To Sherlock Holmes she is always the woman. I have seldom heard him mention her under any other name. In his eyes she eclipses and predominates the whole of her gender. It was not that he felt any emotion akin to love for Irene Adler. All emotions, and that one particularly, were abhorrent to his cold, precise but admirably balanced mind. He was, I take it, the most perfect reasoning and observing machine that the world has seen, but as a lover he would have placed himself in a false position.'
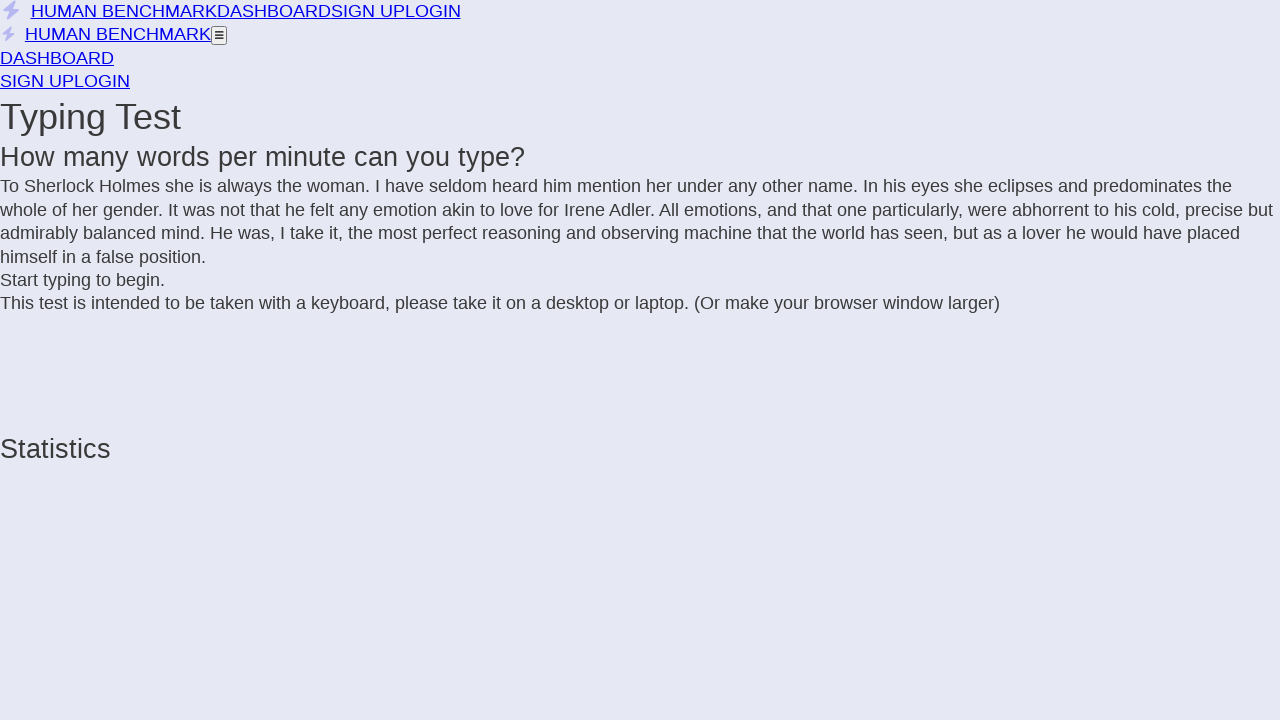

Typed all characters into the text box on div.letters.notranslate
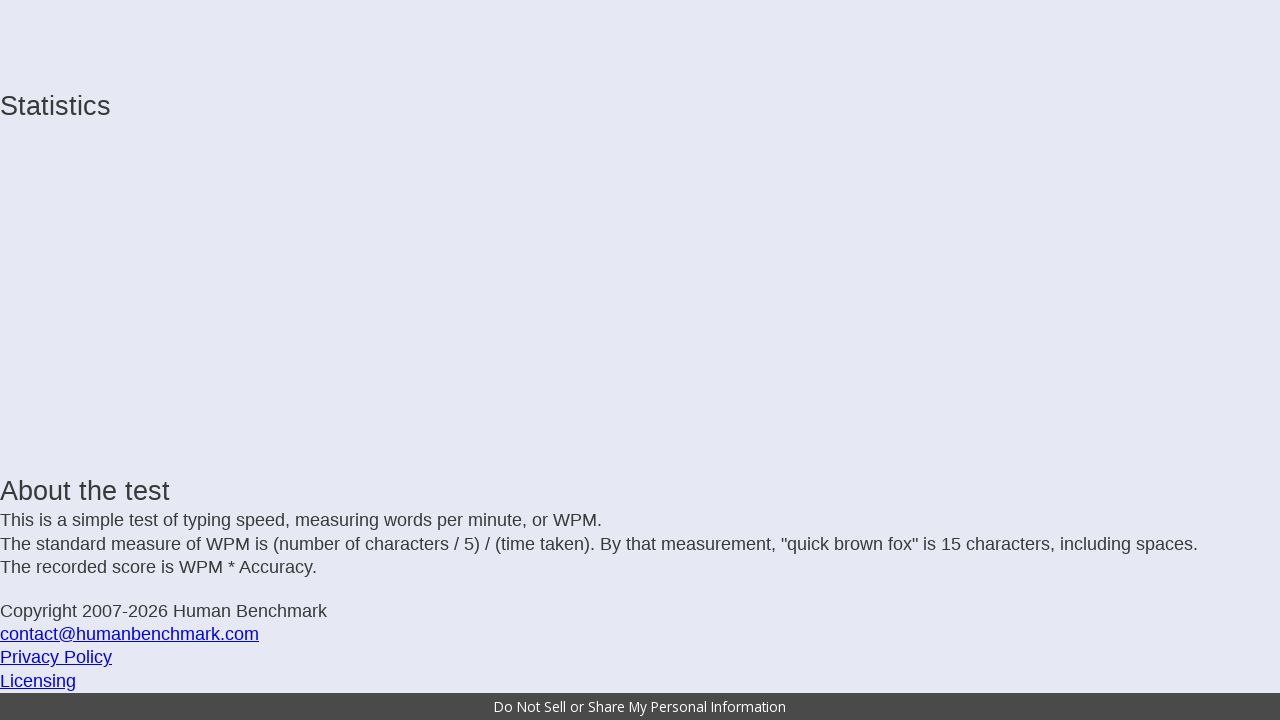

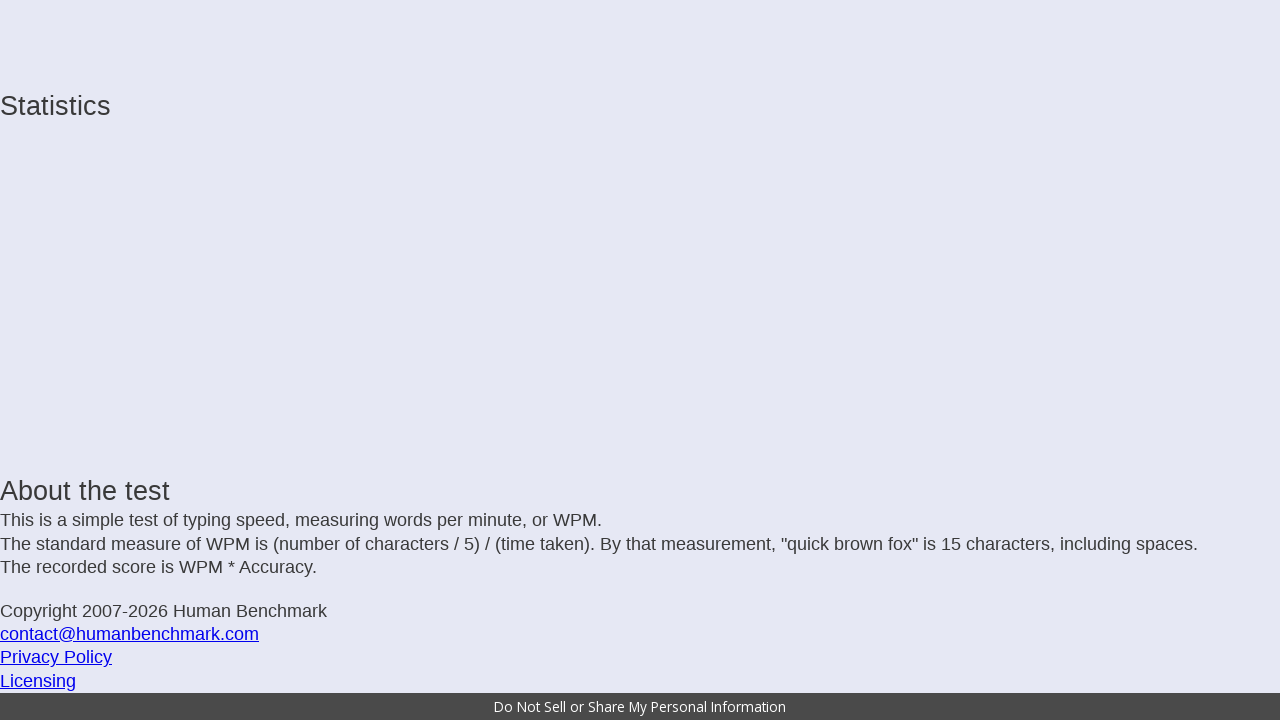